Tests e-commerce shopping flow by adding specific vegetables (Cucumber, Brocolli, Beetroot) to cart, proceeding to checkout, applying a promo code, and verifying the promo is applied successfully.

Starting URL: https://rahulshettyacademy.com/seleniumPractise/

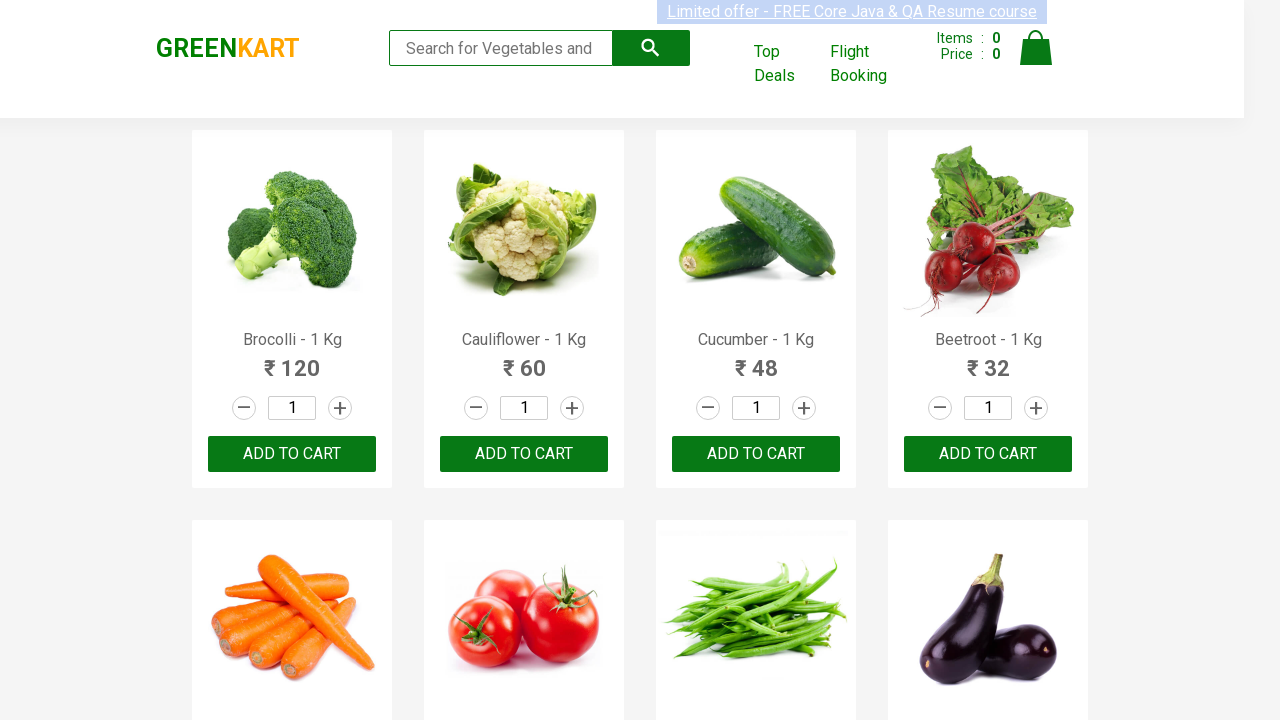

Waited for product list to load
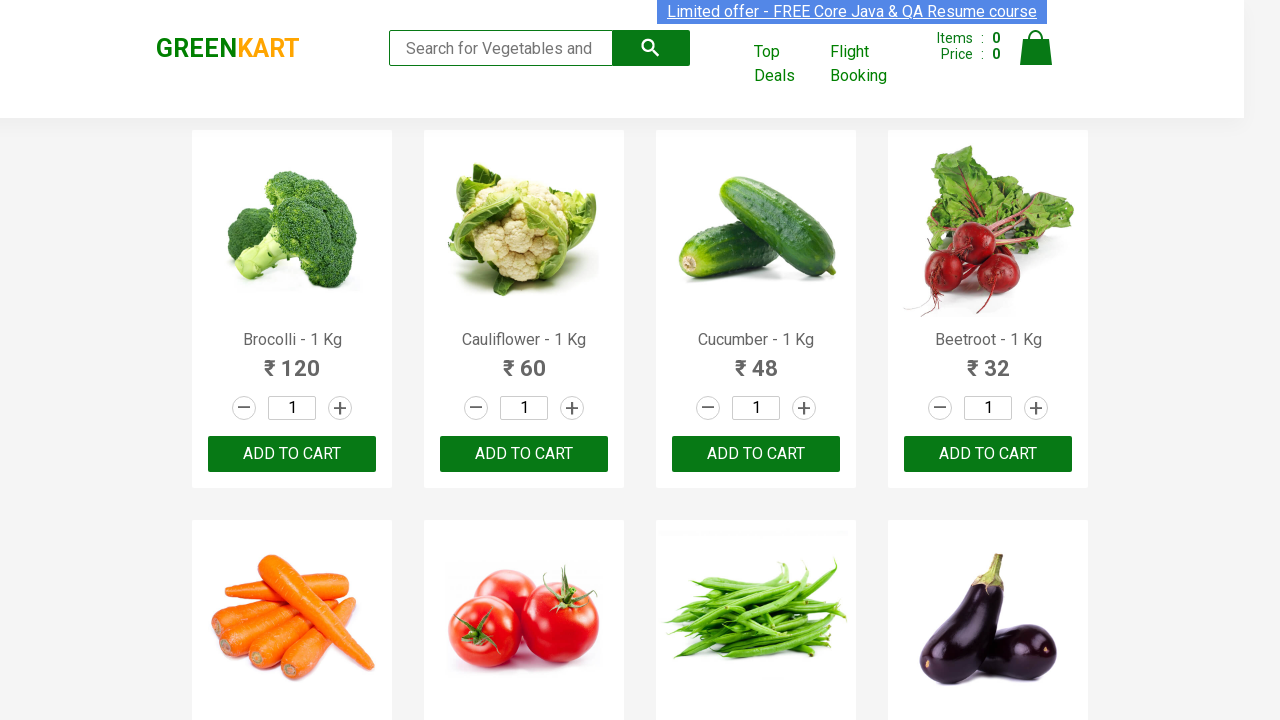

Retrieved all product elements from the page
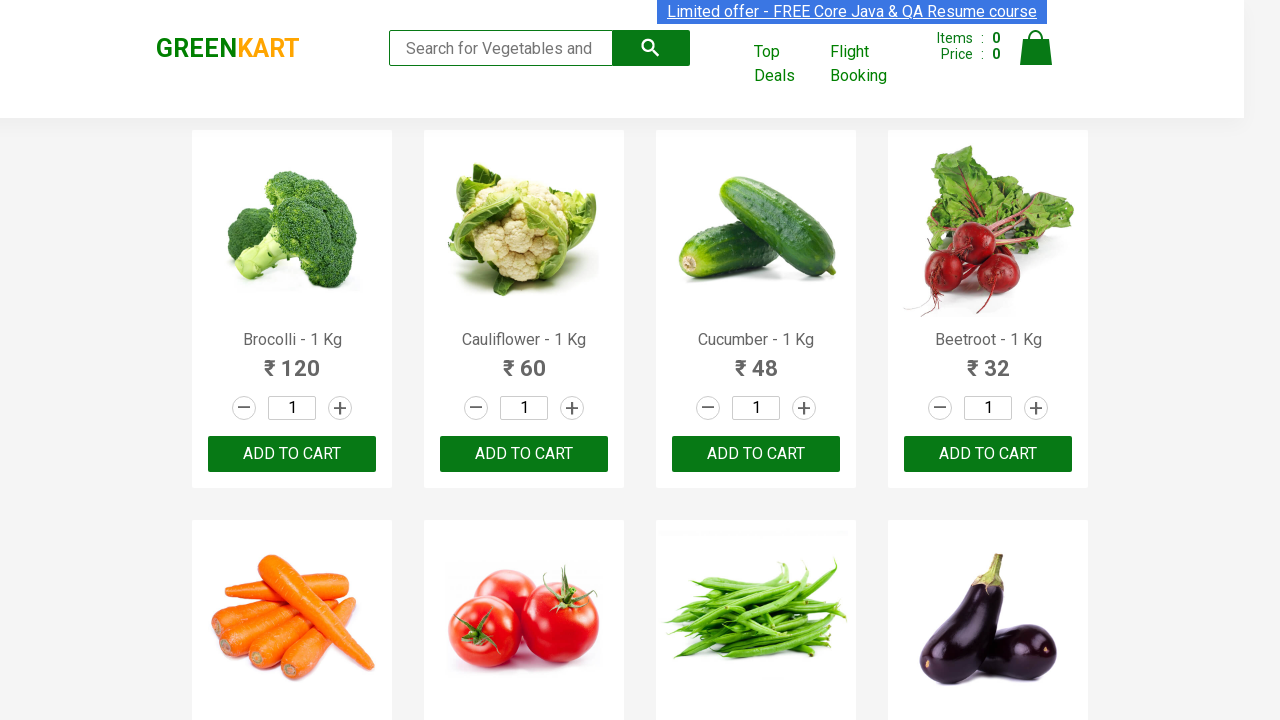

Added Brocolli to cart at (292, 454) on xpath=//div[@class='product-action']/button >> nth=0
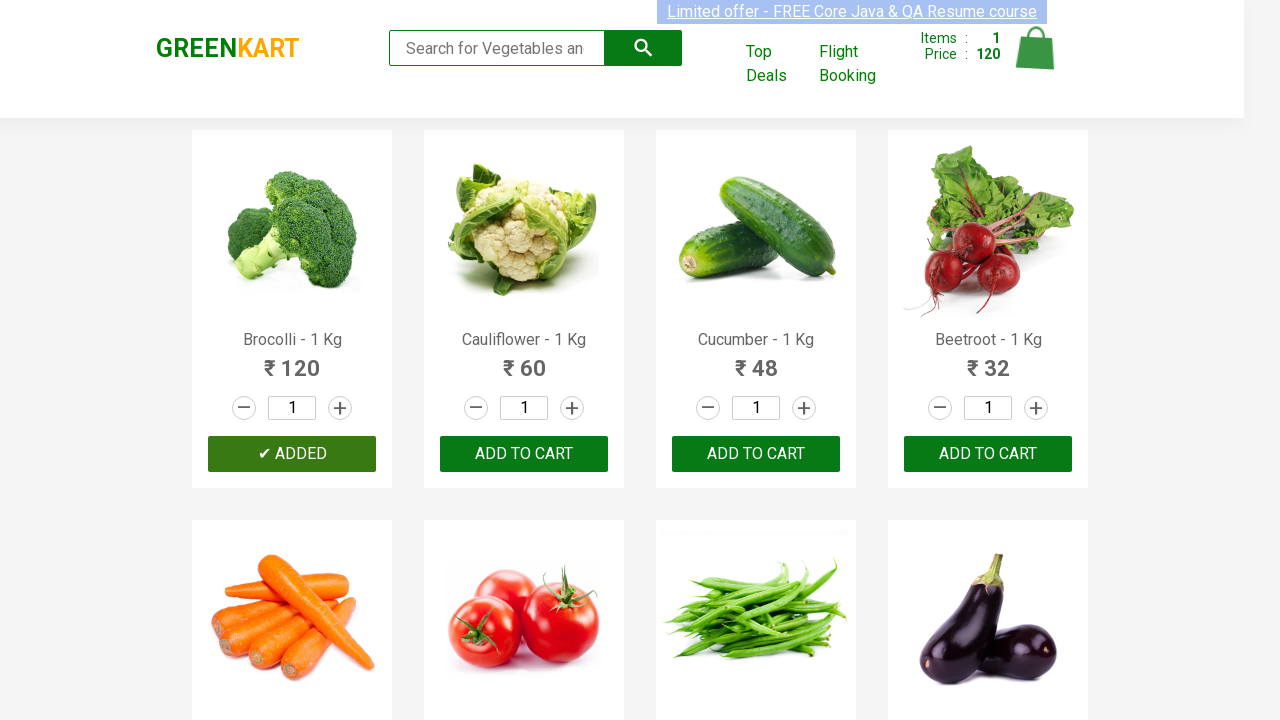

Added Cucumber to cart at (756, 454) on xpath=//div[@class='product-action']/button >> nth=2
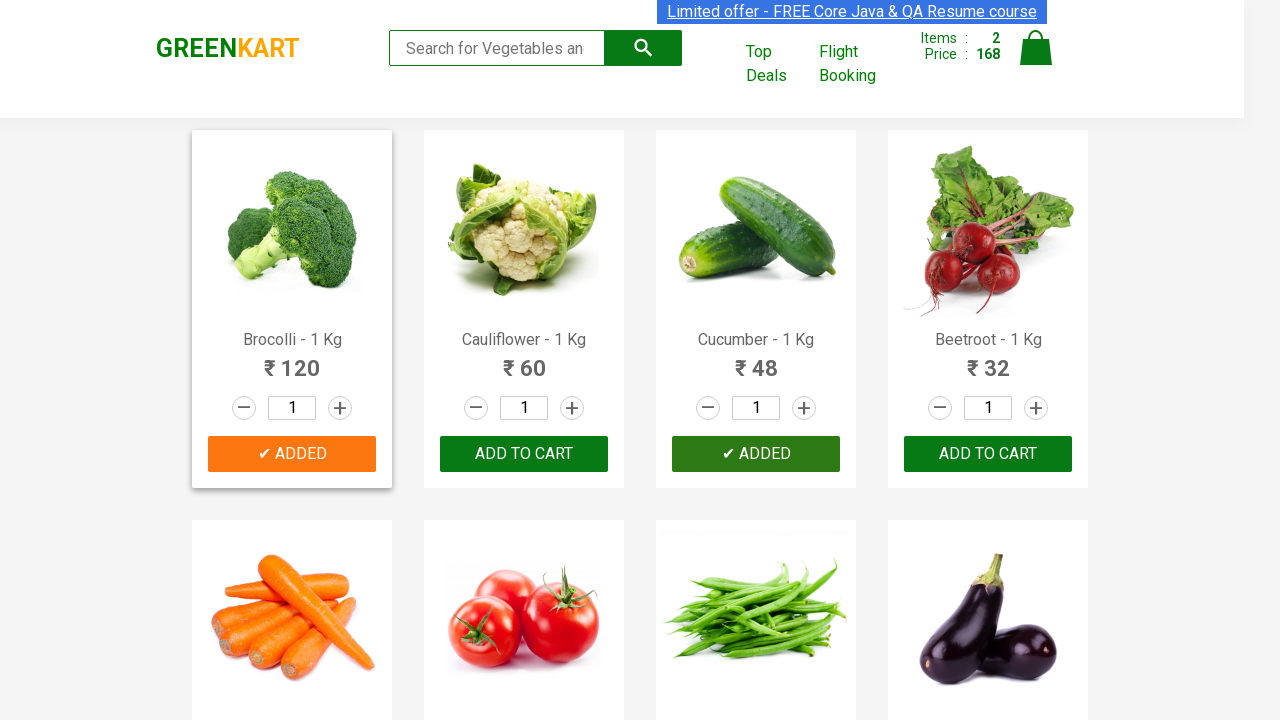

Added Beetroot to cart at (988, 454) on xpath=//div[@class='product-action']/button >> nth=3
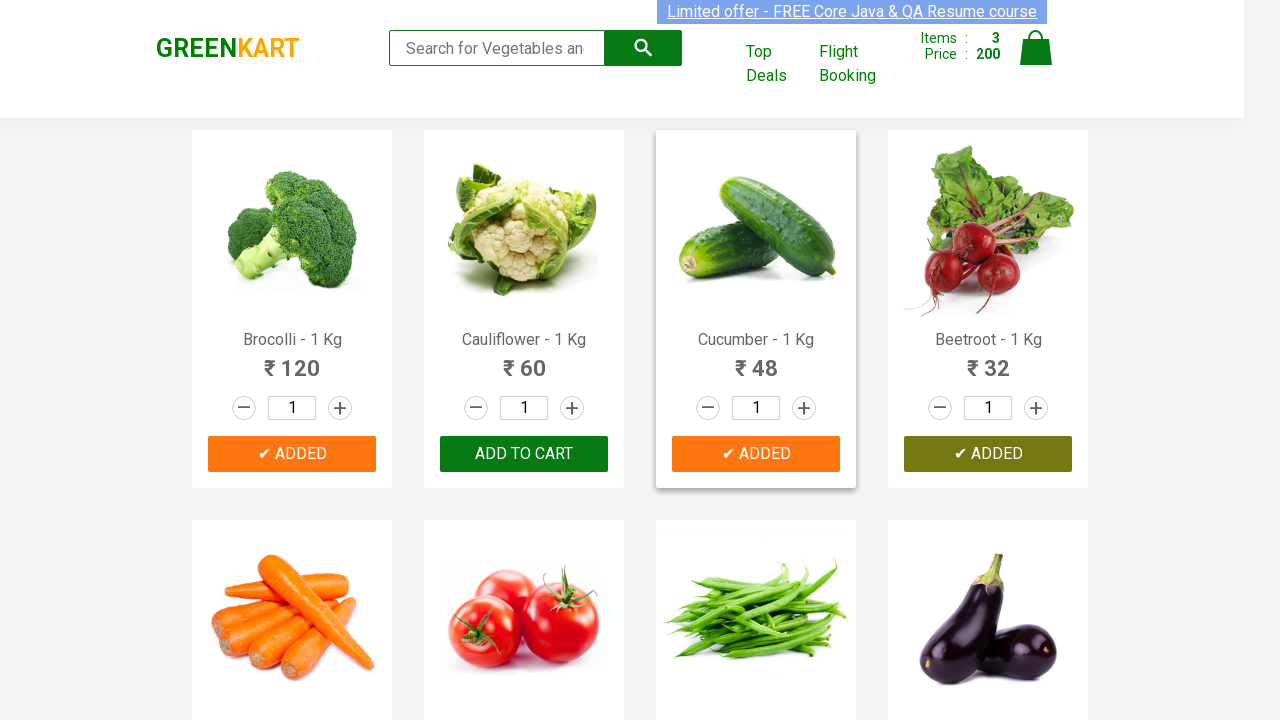

Clicked cart icon to view cart at (1036, 48) on img[alt='Cart']
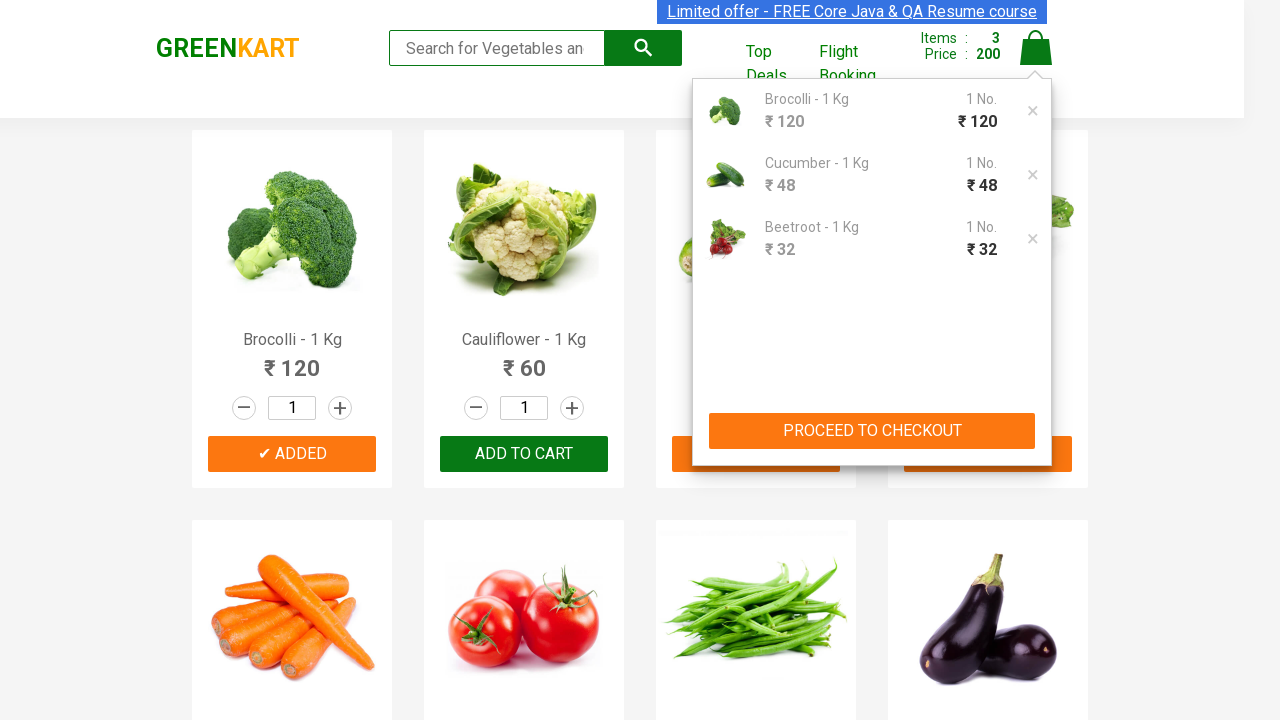

Clicked PROCEED TO CHECKOUT button at (872, 431) on xpath=//button[contains(text(),'PROCEED TO CHECKOUT')]
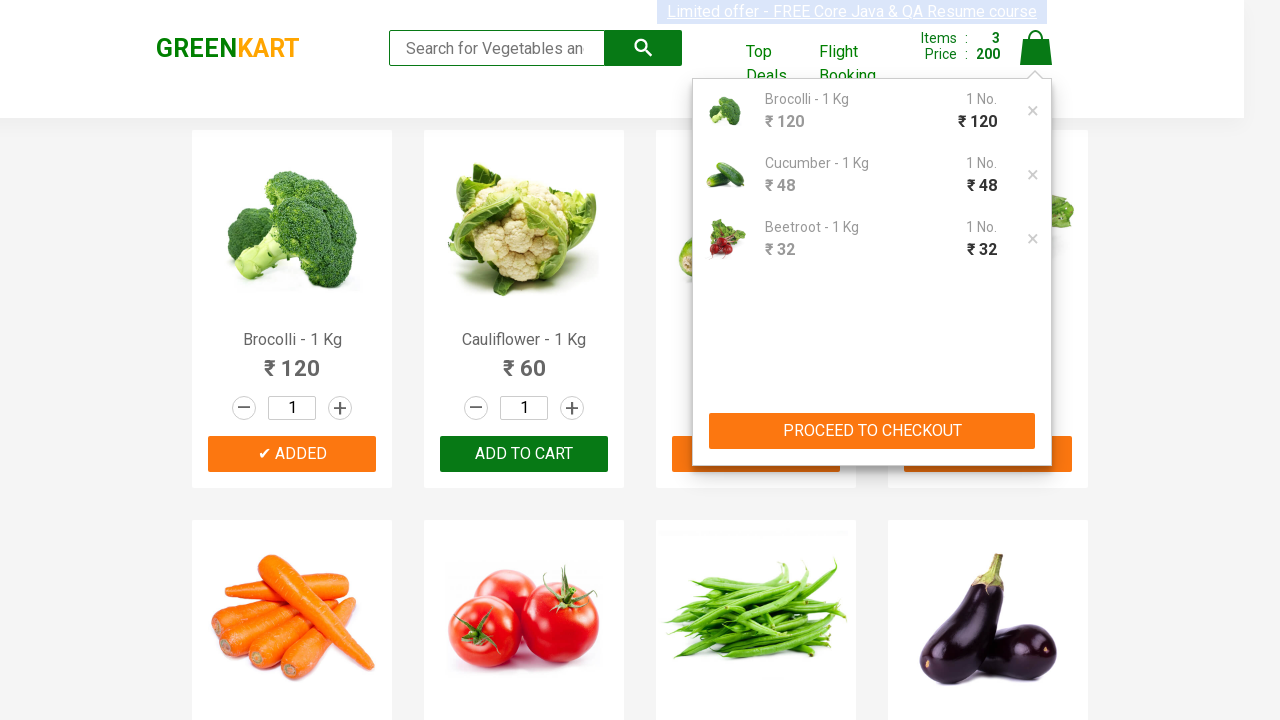

Promo code input field became visible on checkout page
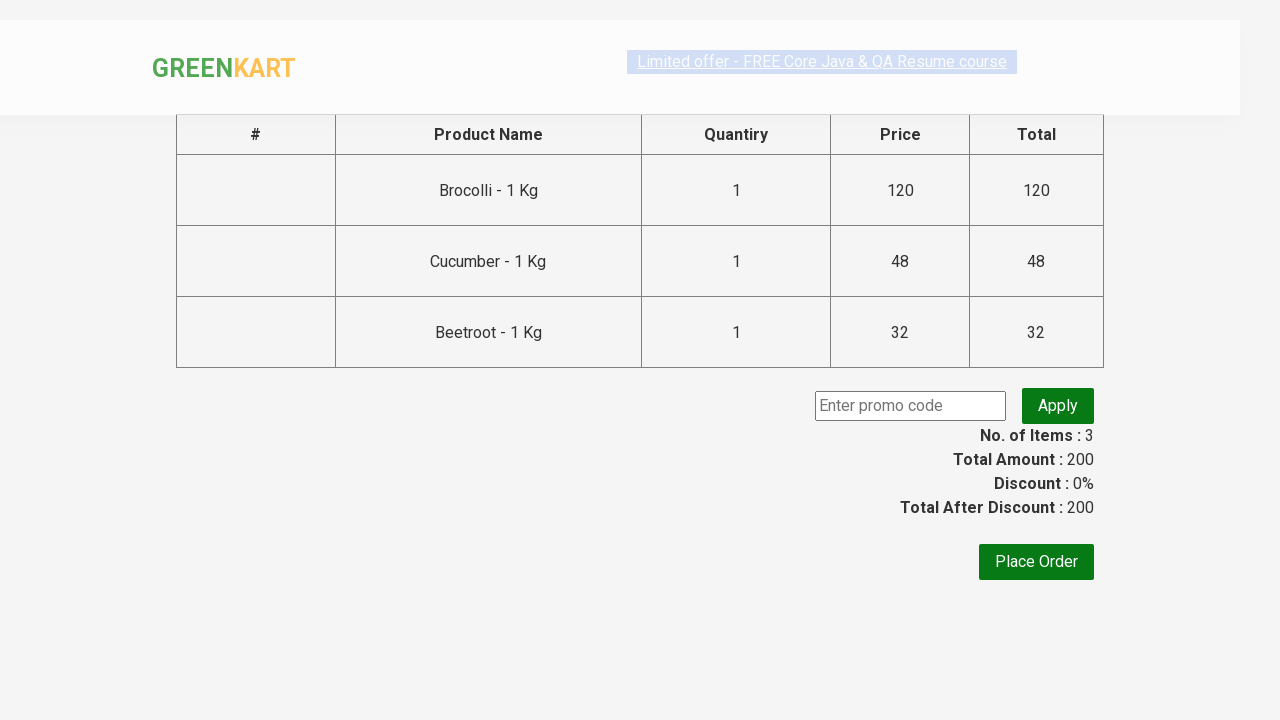

Entered promo code 'rahulshettyacademy' in the promo code field on input.promoCode
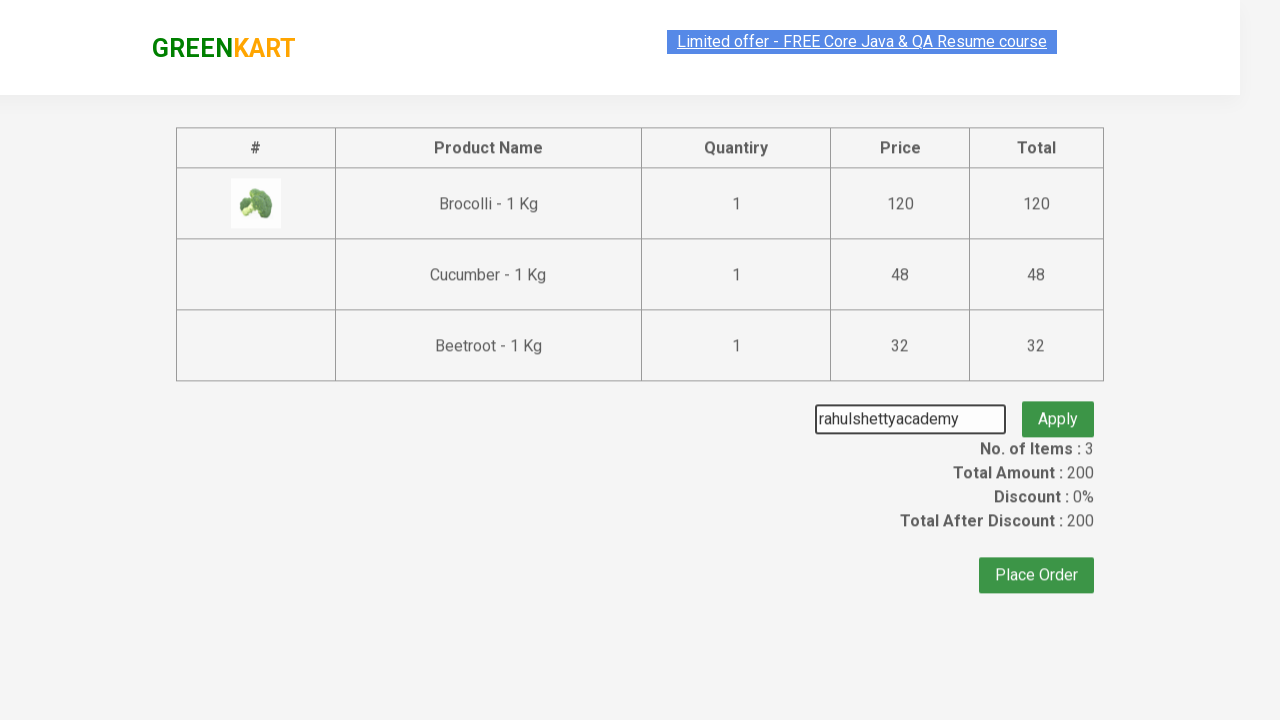

Clicked apply promo button at (1058, 406) on button.promoBtn
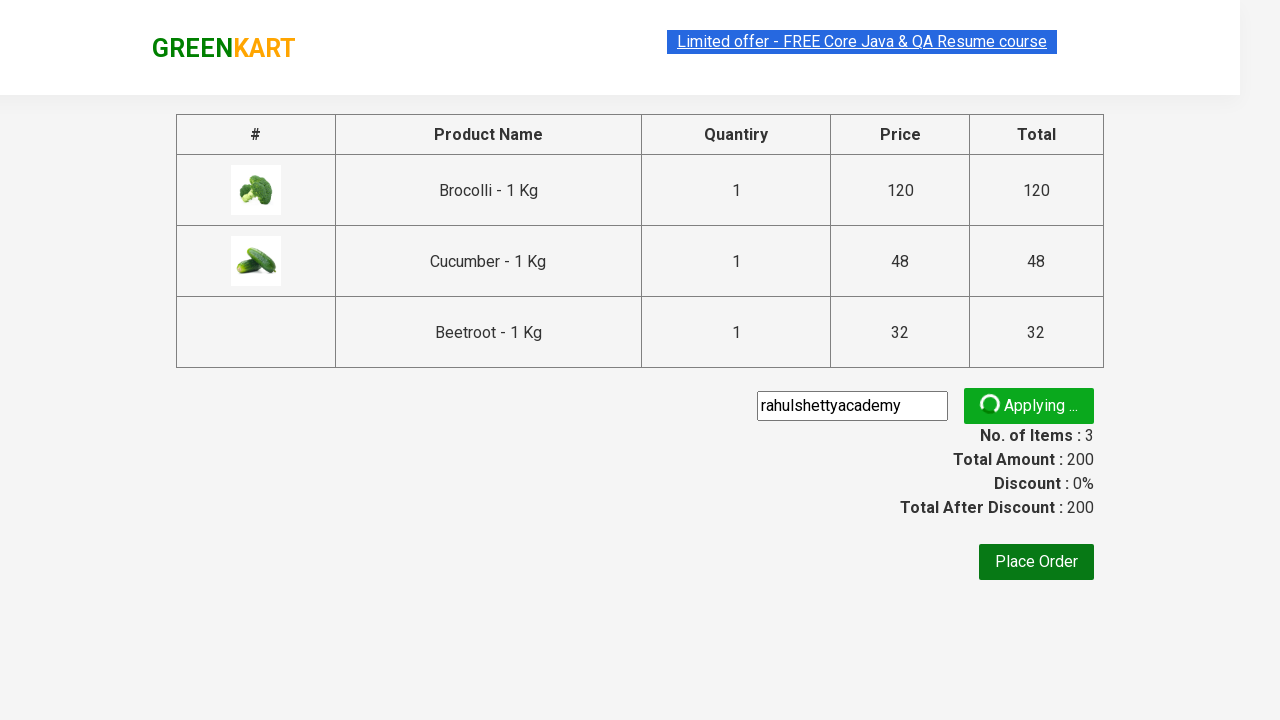

Promo code successfully applied - promo info message appeared
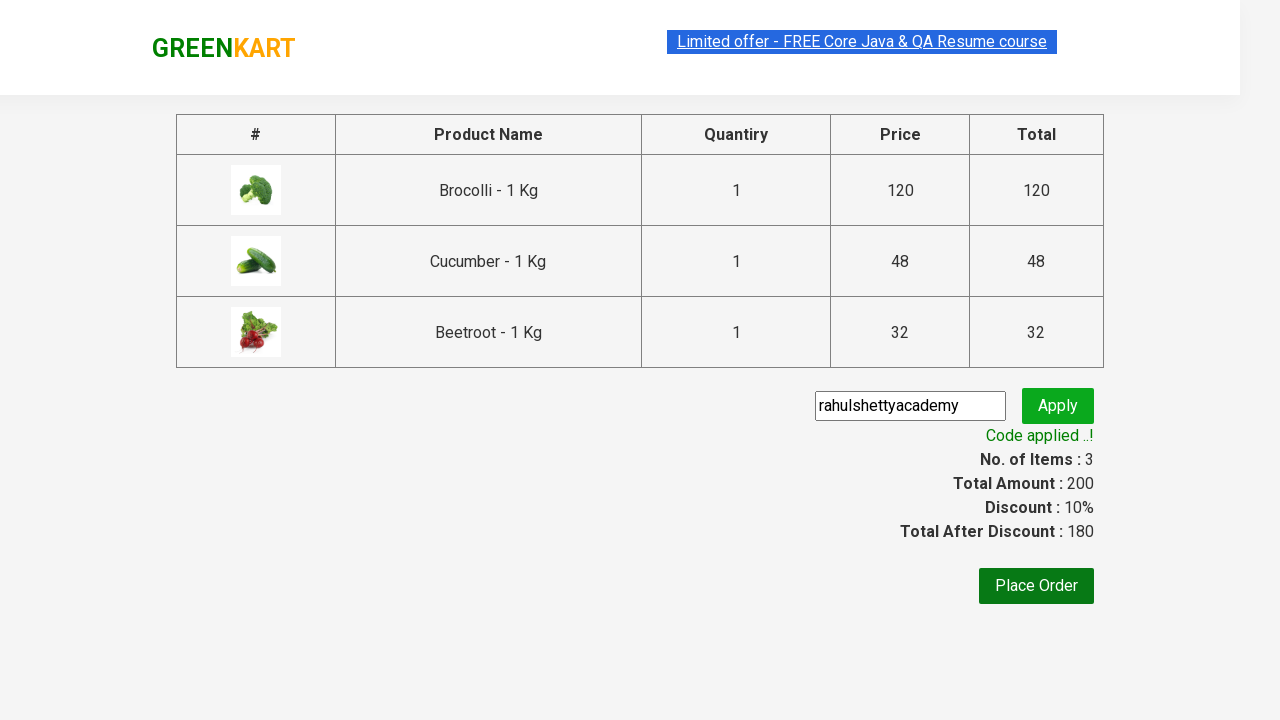

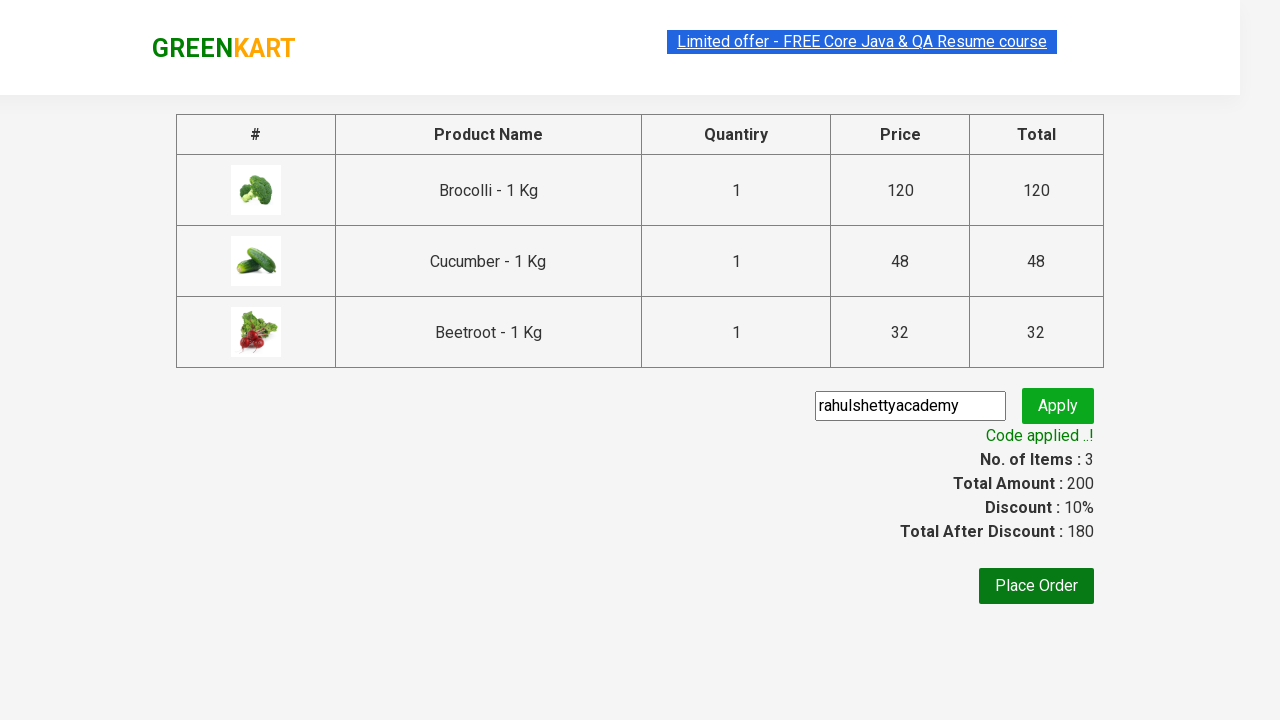